Tests wait functionality by clicking a button that starts a timer, waiting for an element to appear, and verifying the text content

Starting URL: http://seleniumpractise.blogspot.com/2016/08/how-to-use-explicit-wait-in-selenium.html

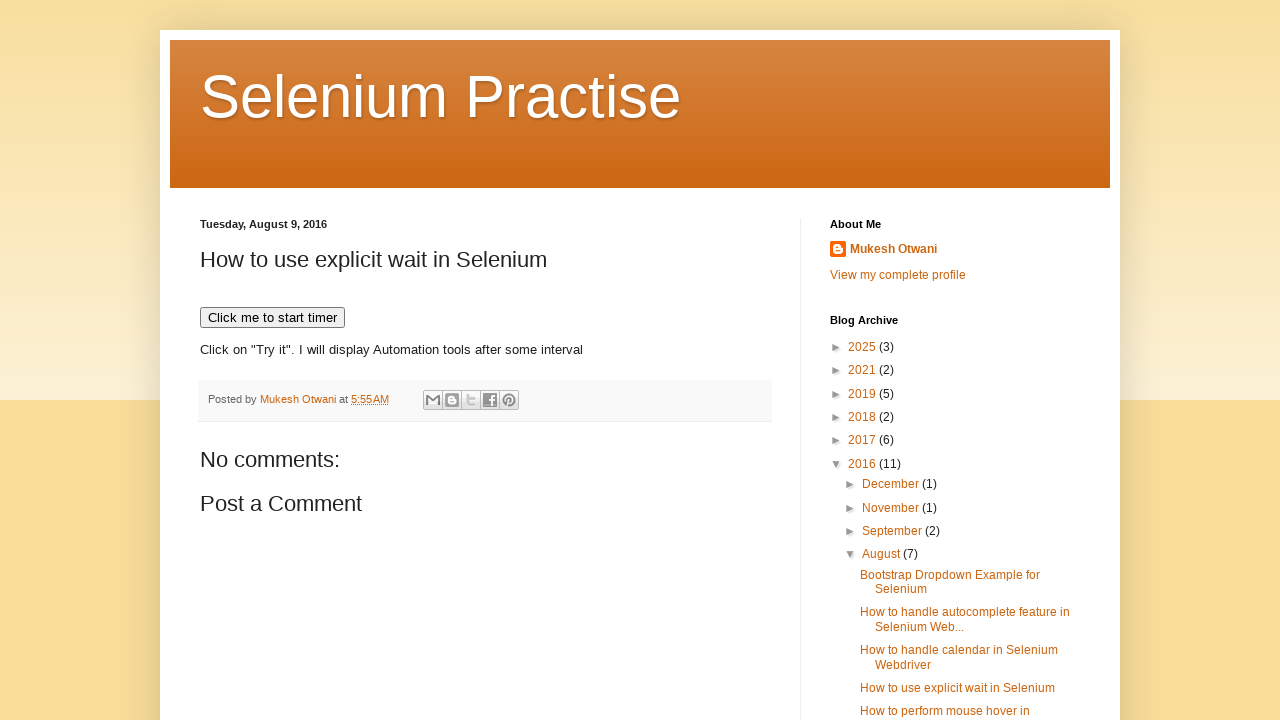

Clicked button to start timer at (272, 318) on xpath=//button[.='Click me to start timer']
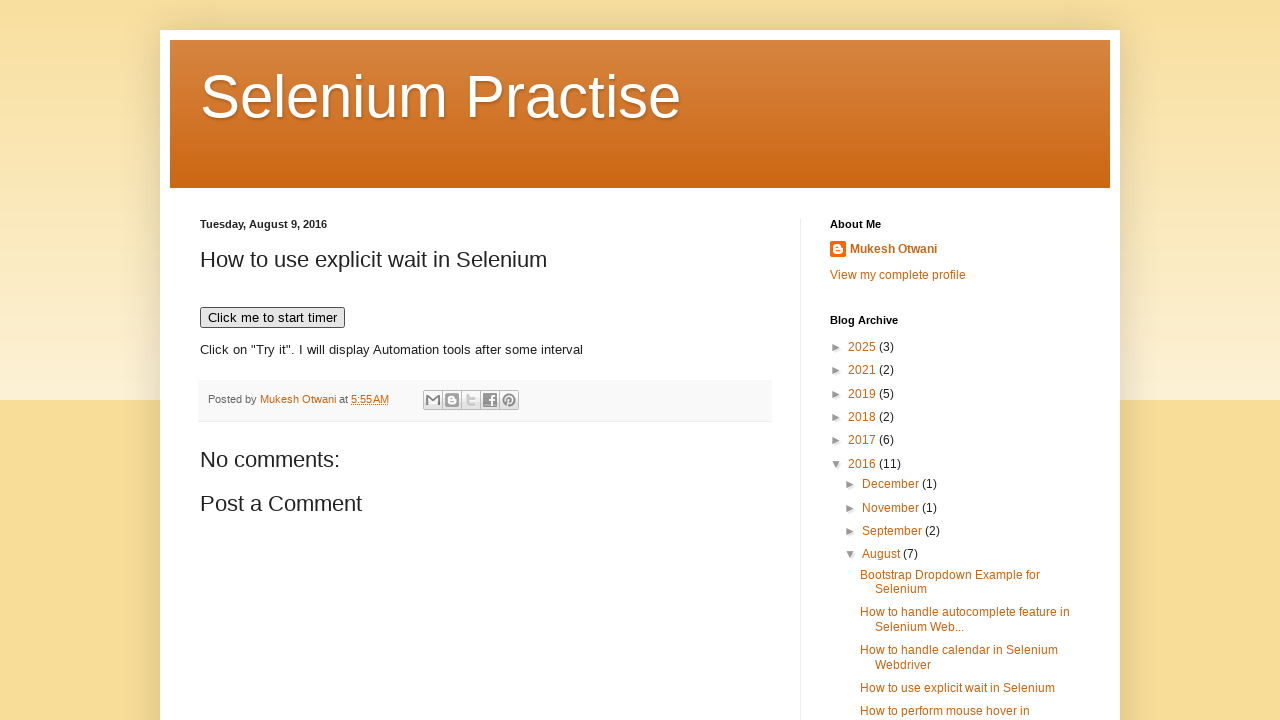

Waited for demo element to become visible
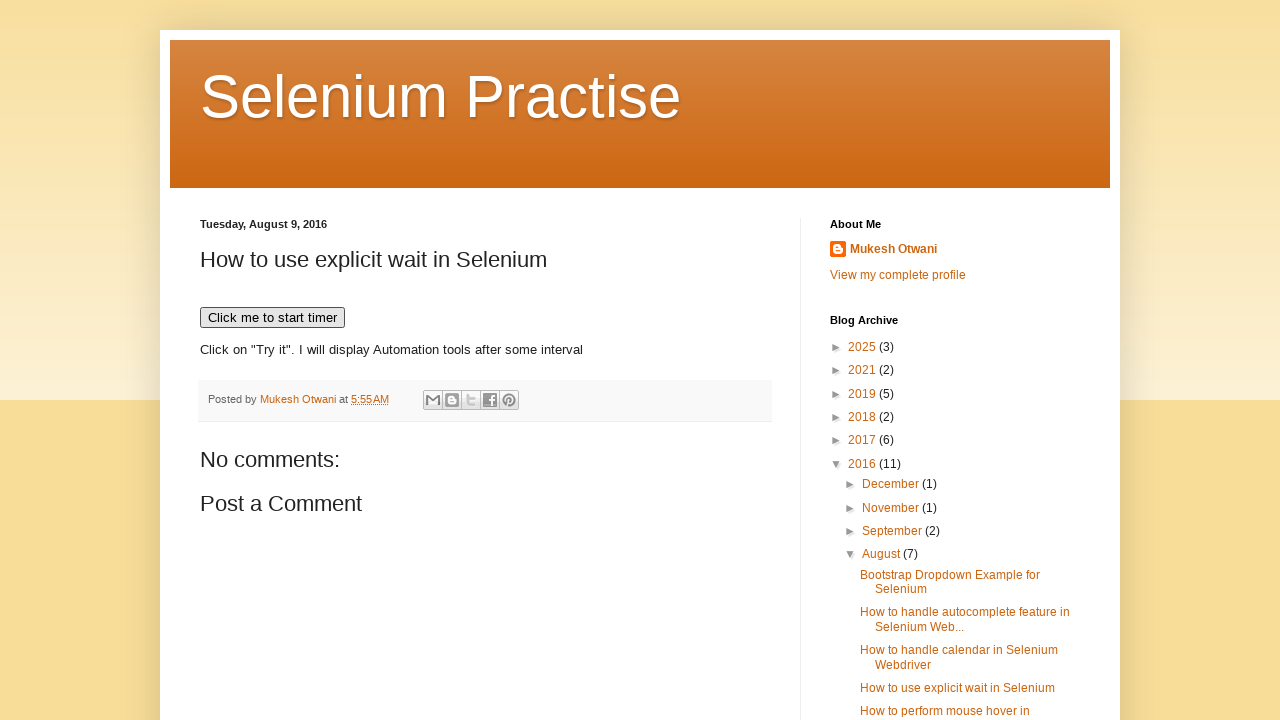

Located demo element
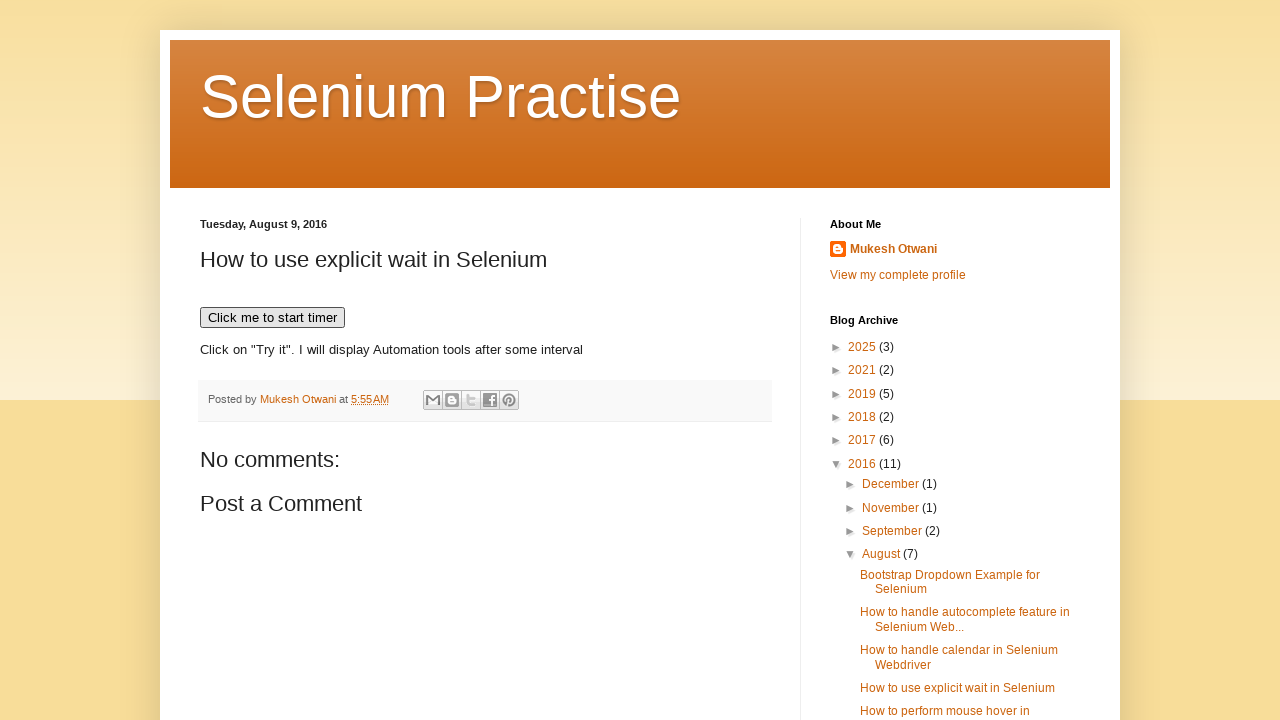

Retrieved demo element text content: 'Click on "Try it". I will display Automation tools after some interval'
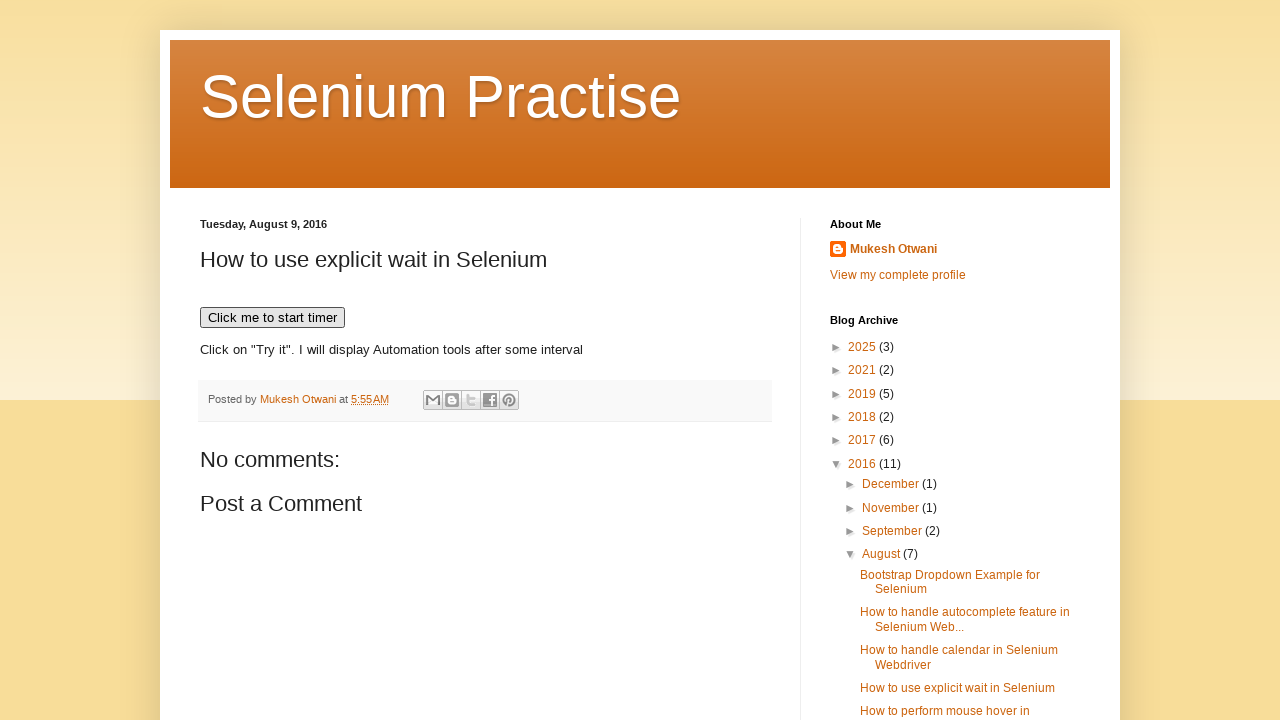

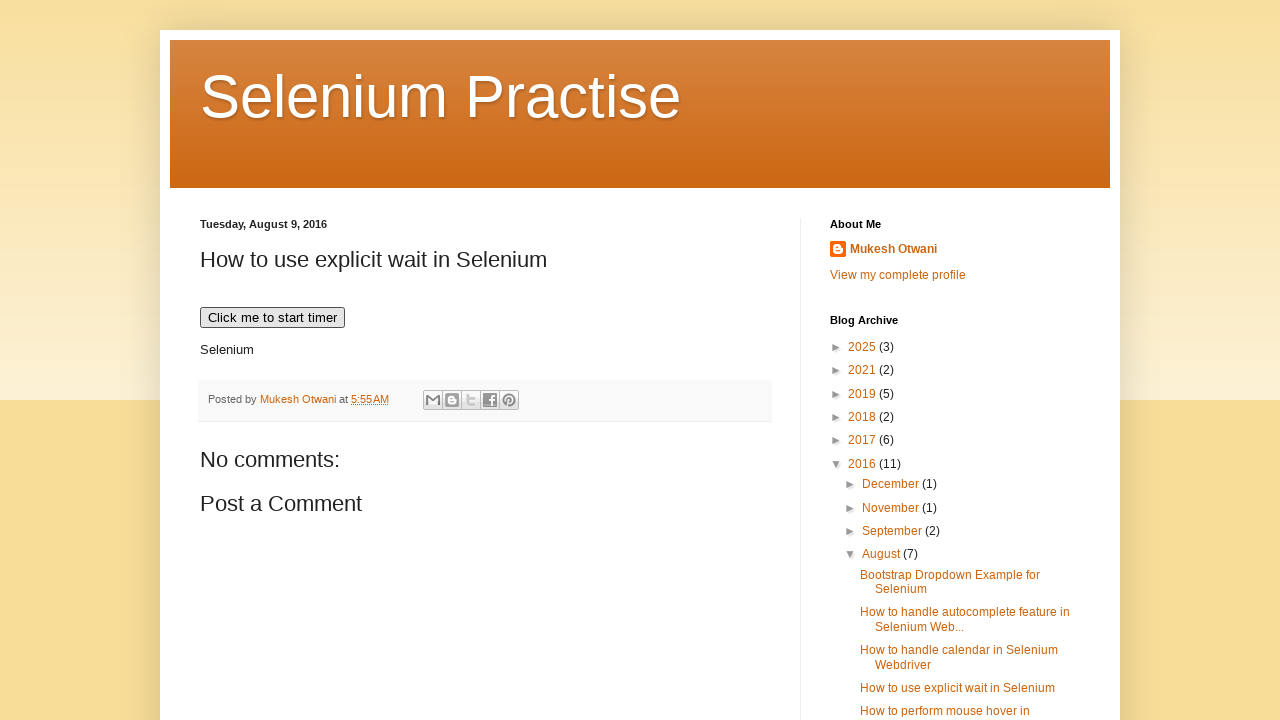